Navigates to the OrangeHRM login page and verifies basic page properties like title and URL are accessible.

Starting URL: https://opensource-demo.orangehrmlive.com/web/index.php/auth/login

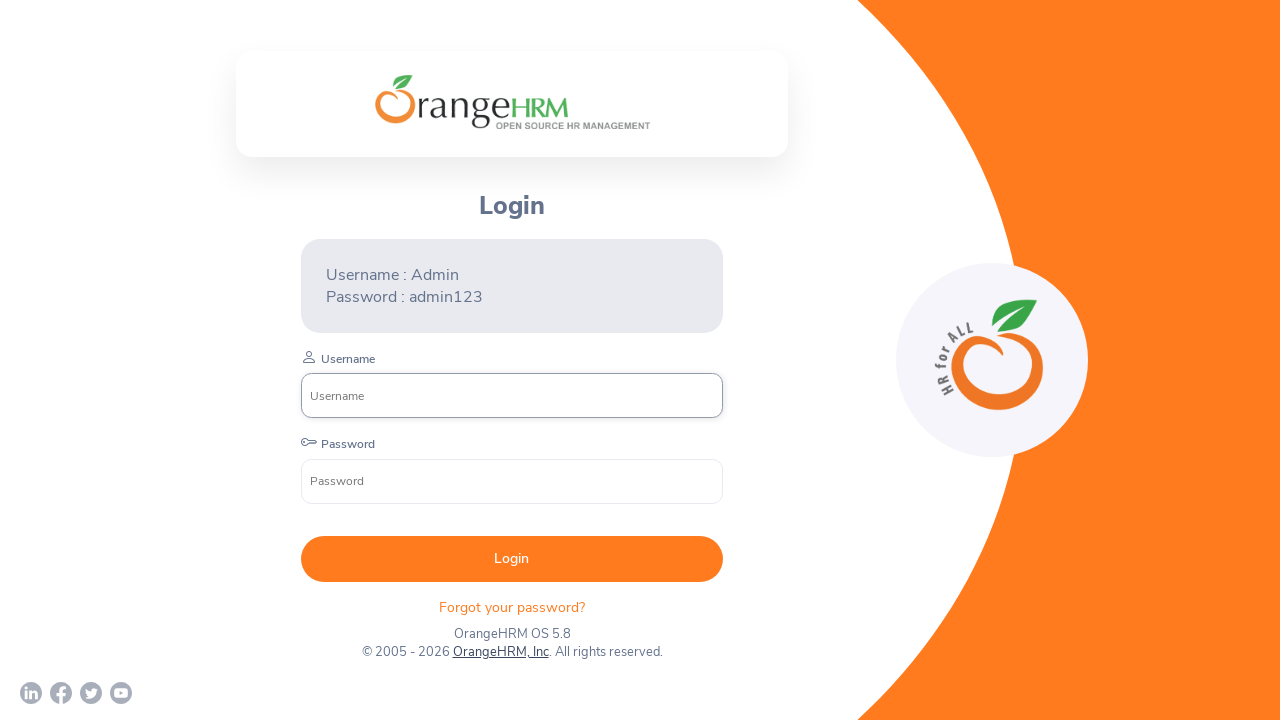

Retrieved page title
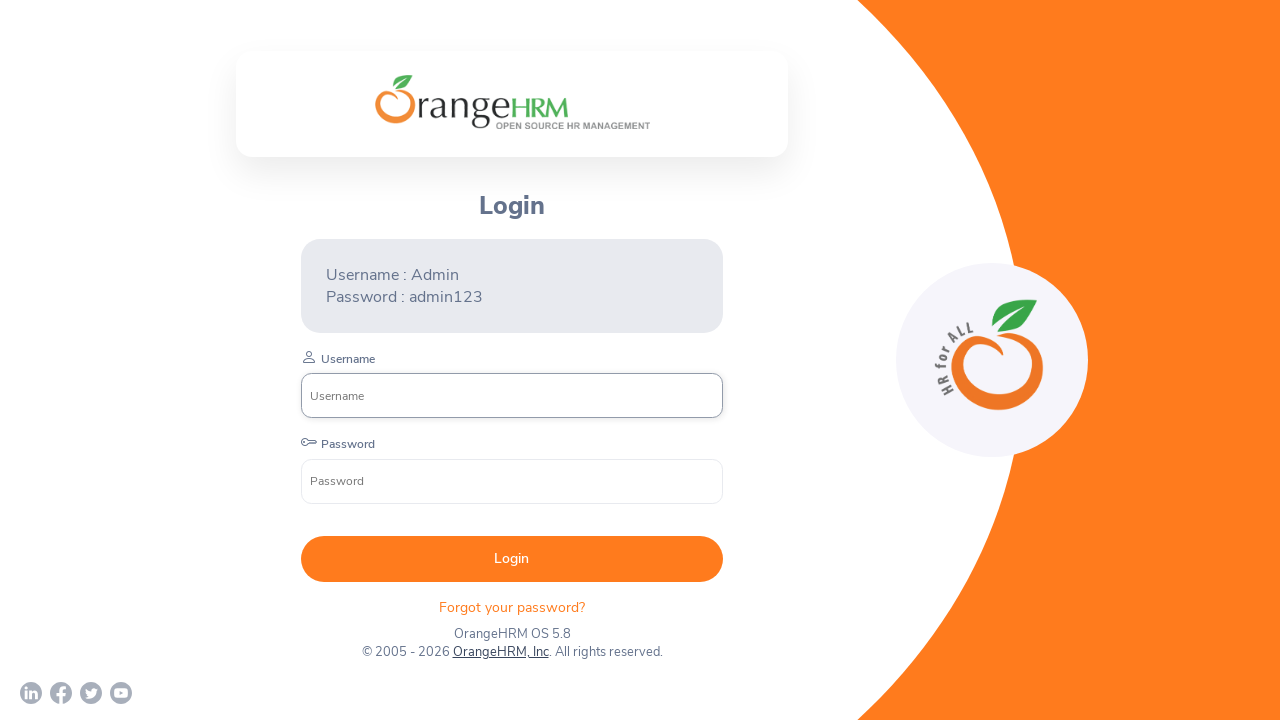

Retrieved current page URL
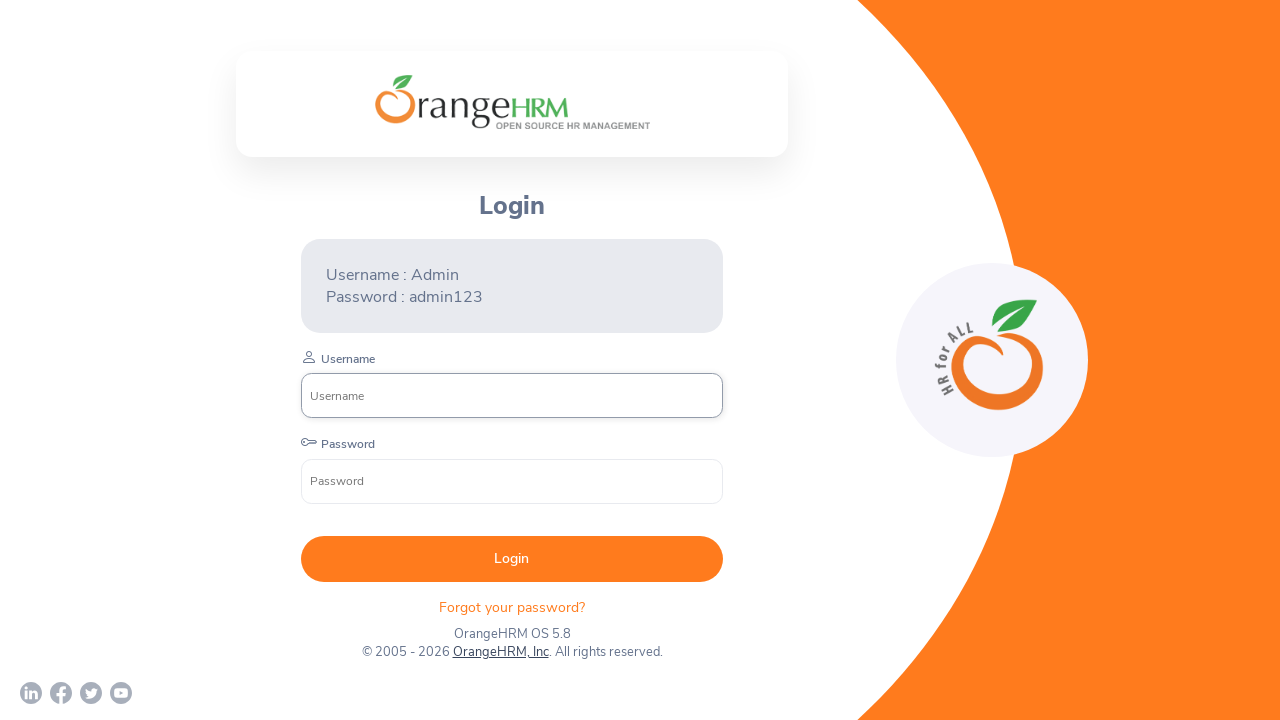

Retrieved page content
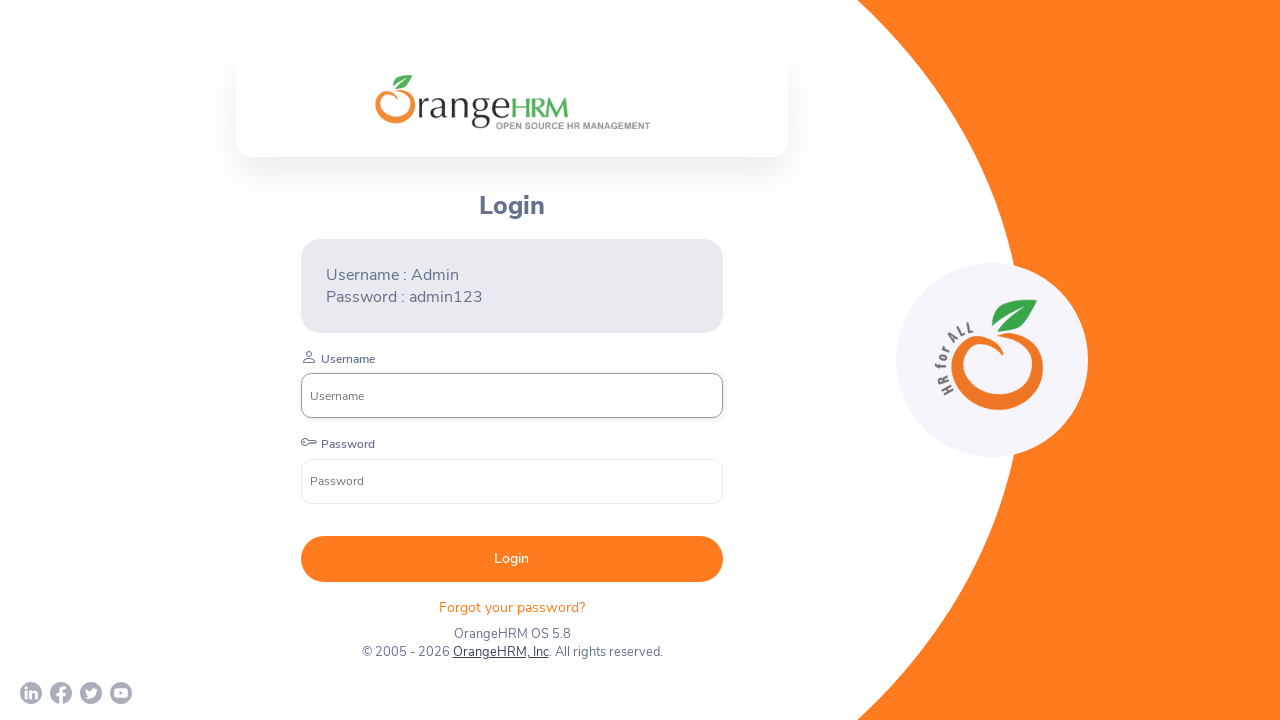

Login form username field is visible, page loaded successfully
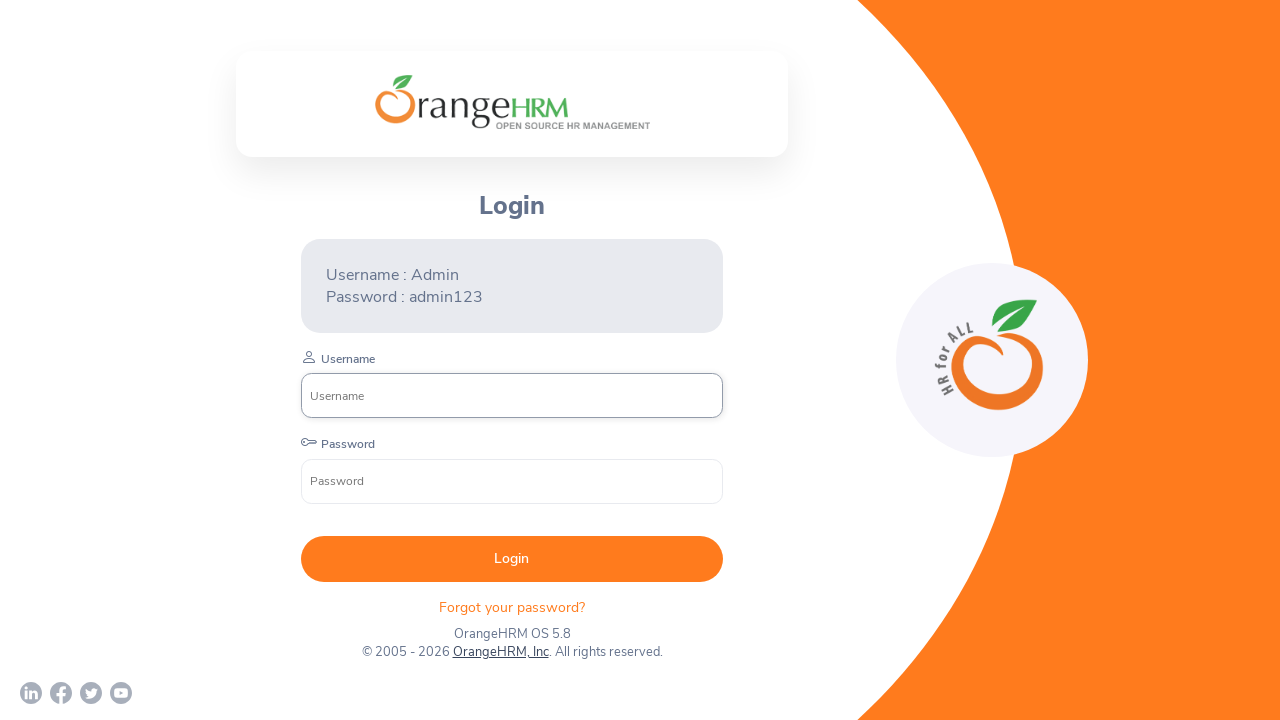

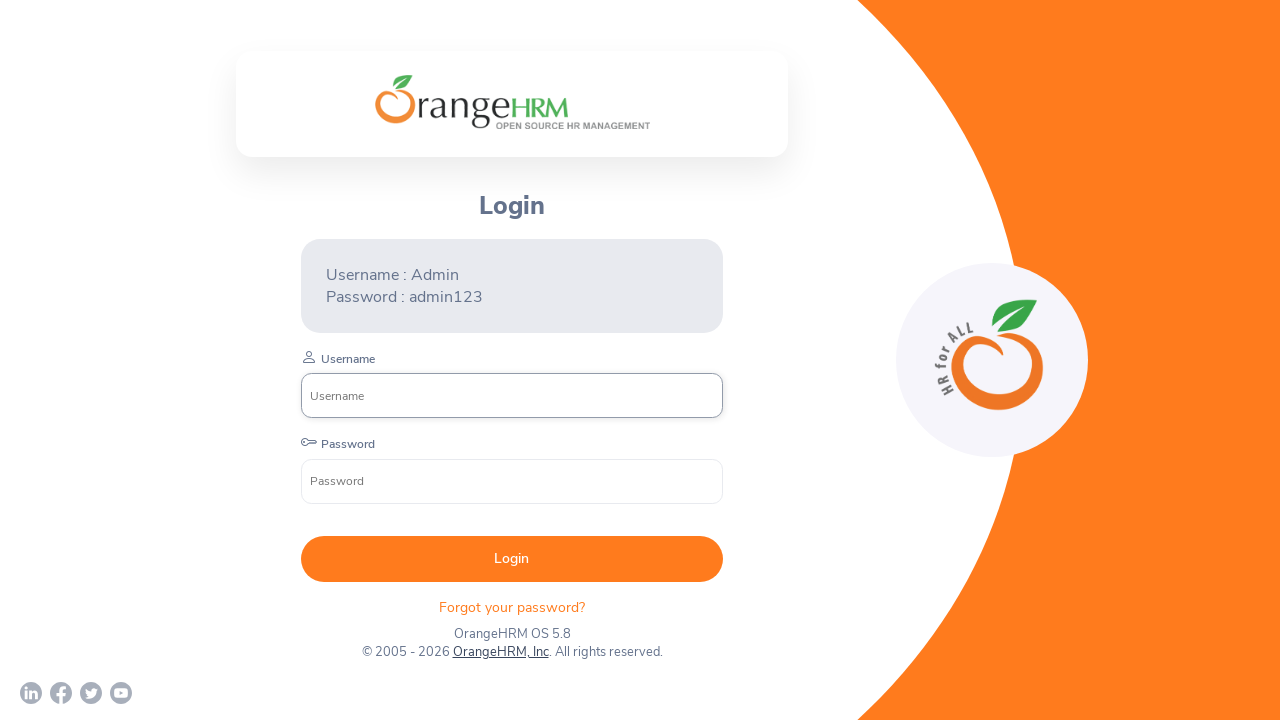